Navigates to the SpiceJet homepage and verifies that anchor links are present on the page by waiting for them to load.

Starting URL: https://www.spicejet.com/

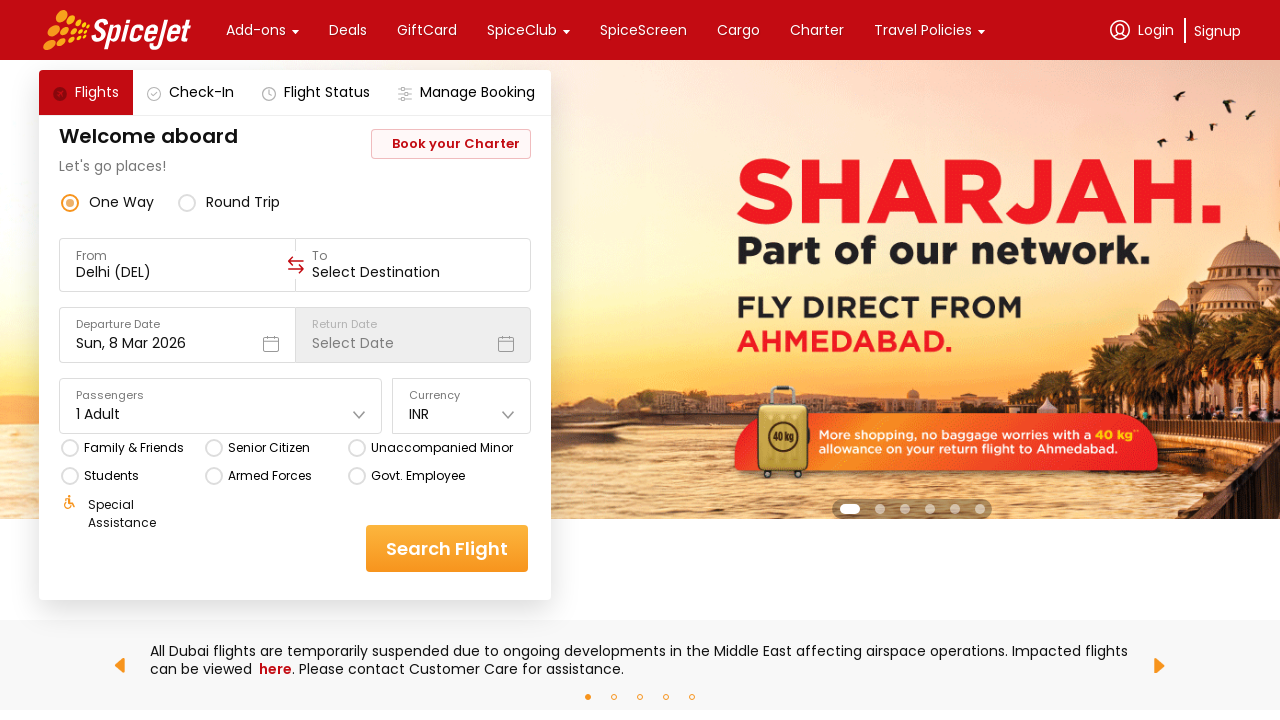

Waited for page to fully load with networkidle state
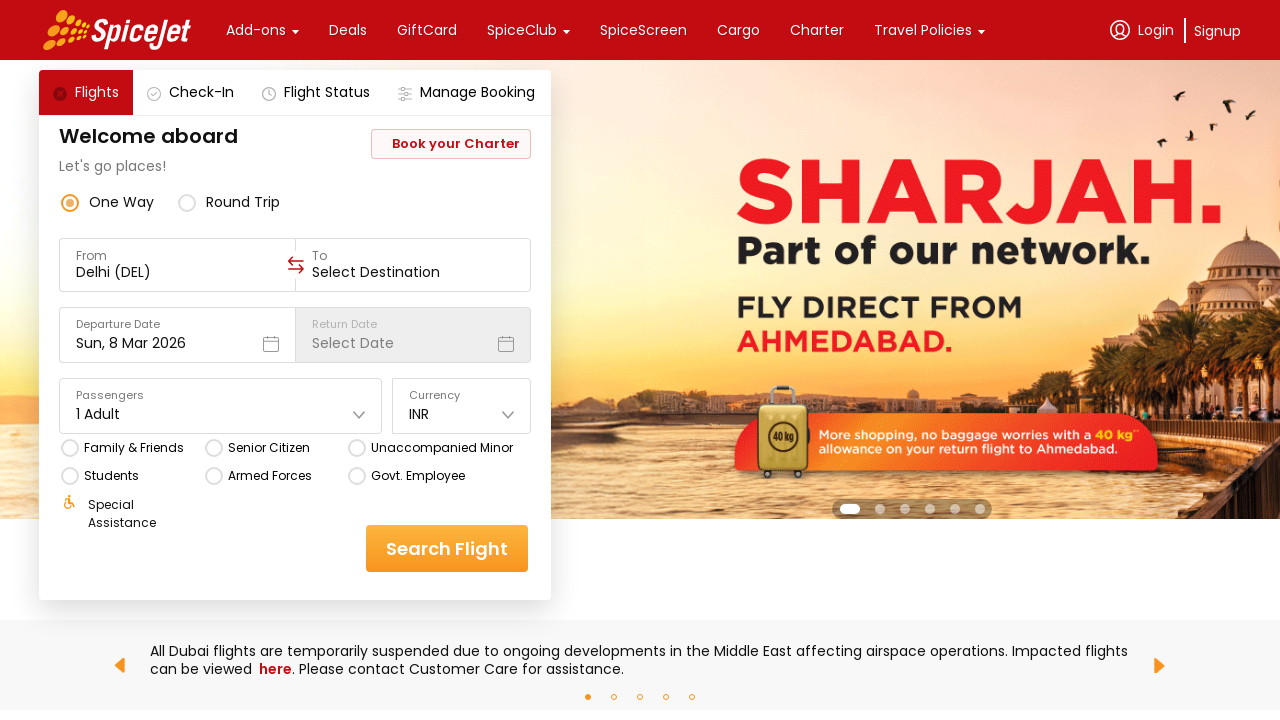

Waited for anchor links to be attached to the page
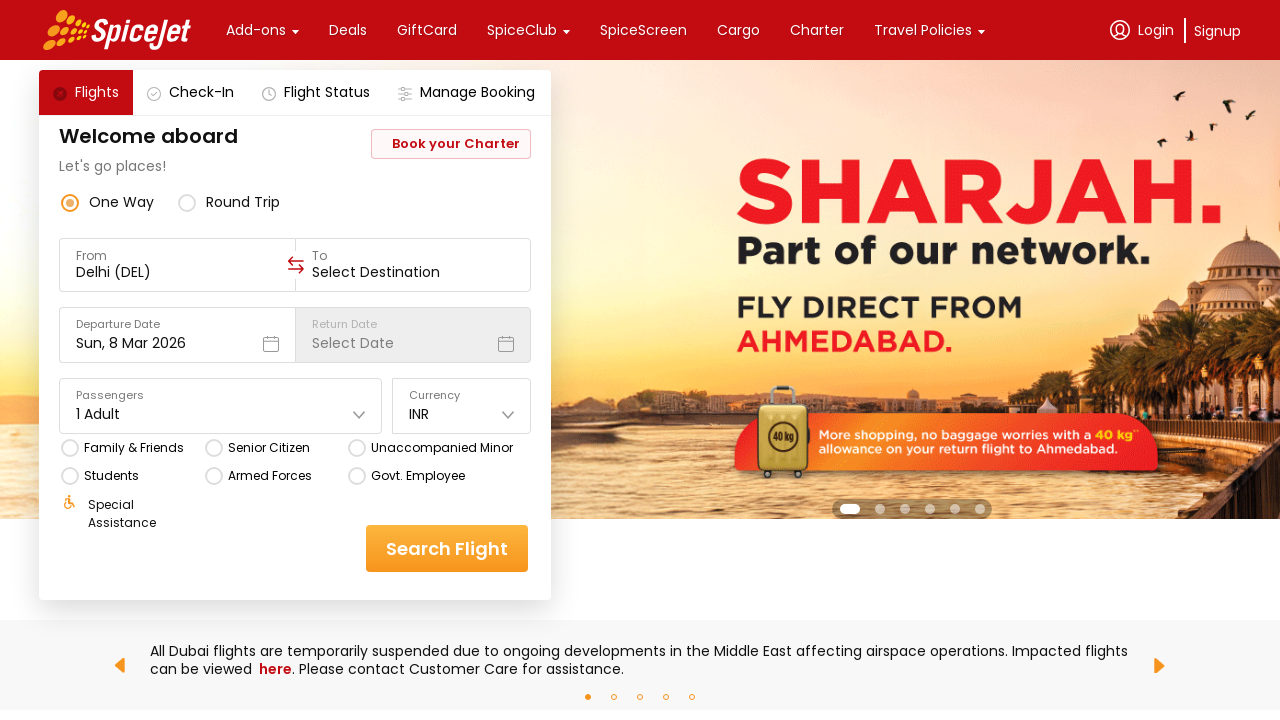

Retrieved all anchor links from the page
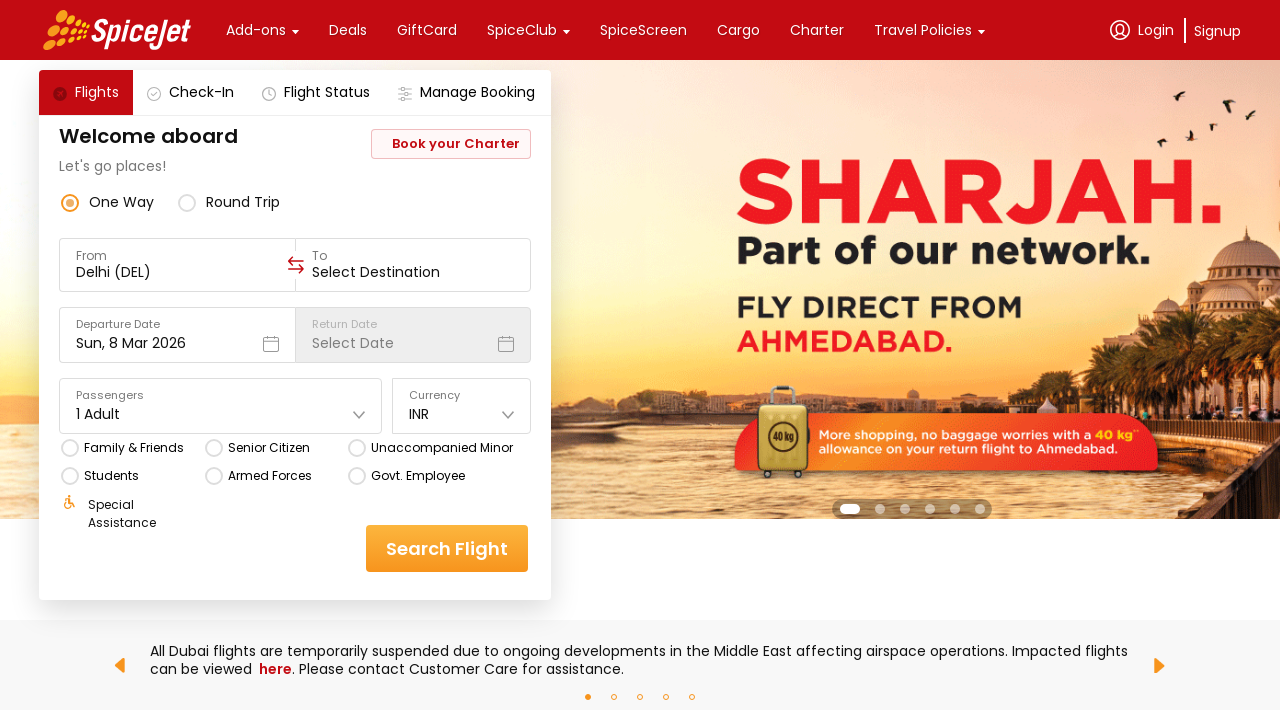

Verified that anchor links are present on the page (103 links found)
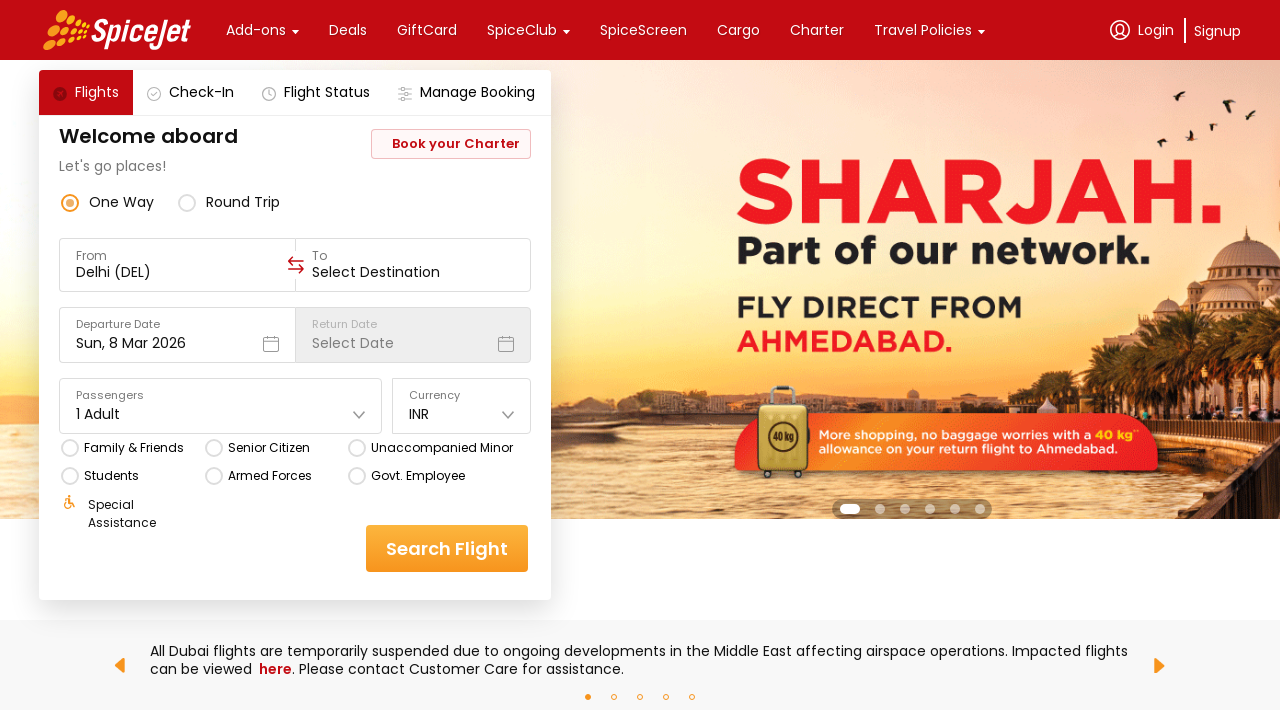

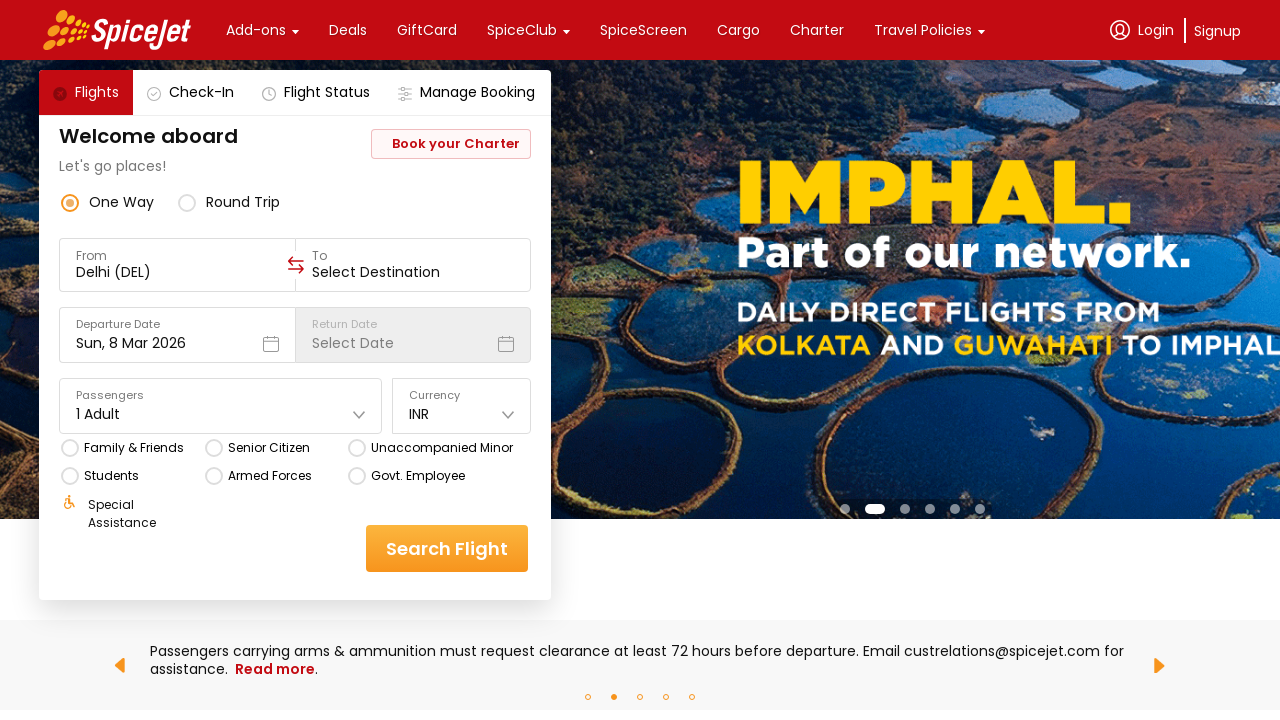